Tests adding multiple todo items to the TodoMVC React app and verifies all five items are added

Starting URL: https://todomvc.com/examples/react/dist/

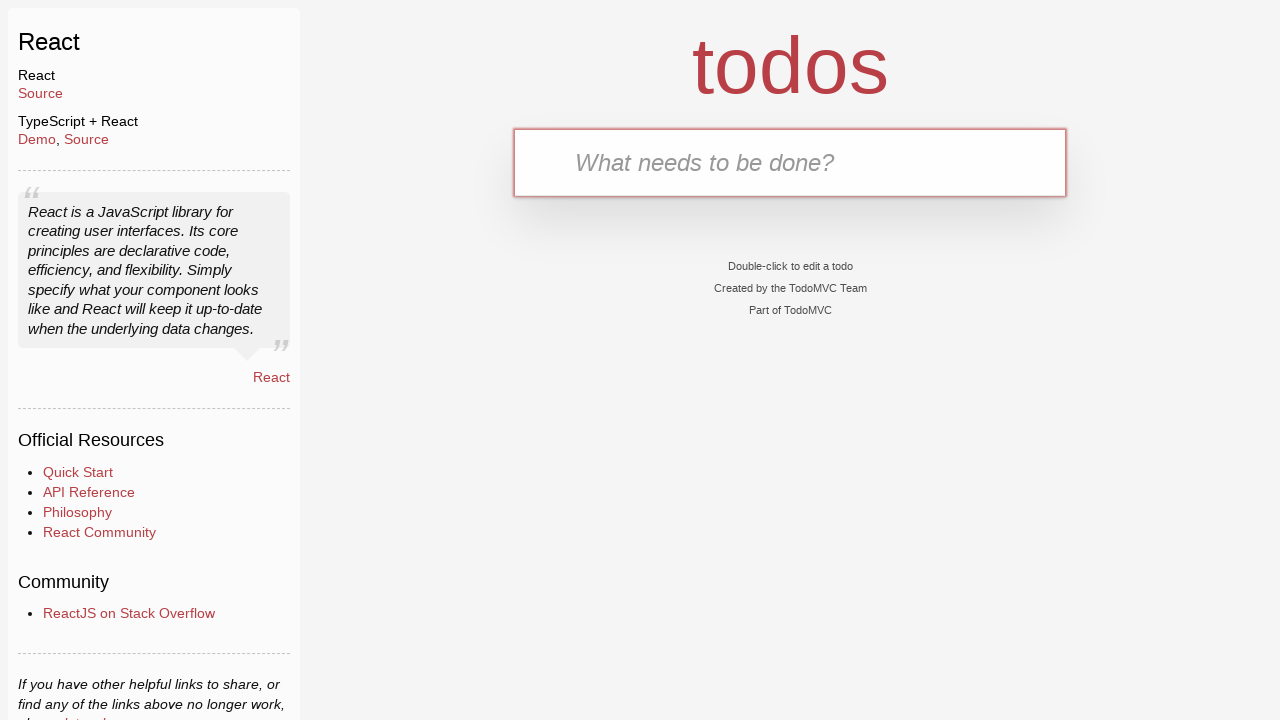

Filled todo input field with 'Buy Sweets' on .new-todo
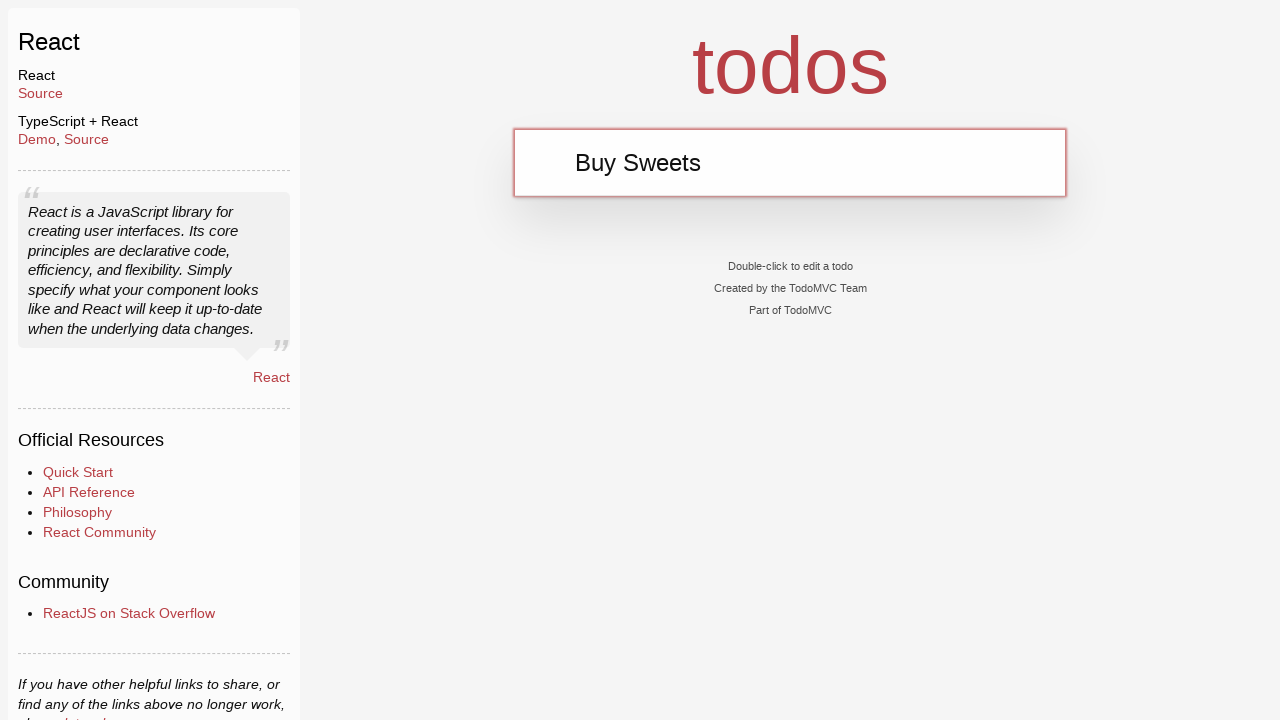

Pressed Enter to add 'Buy Sweets' to the todo list on .new-todo
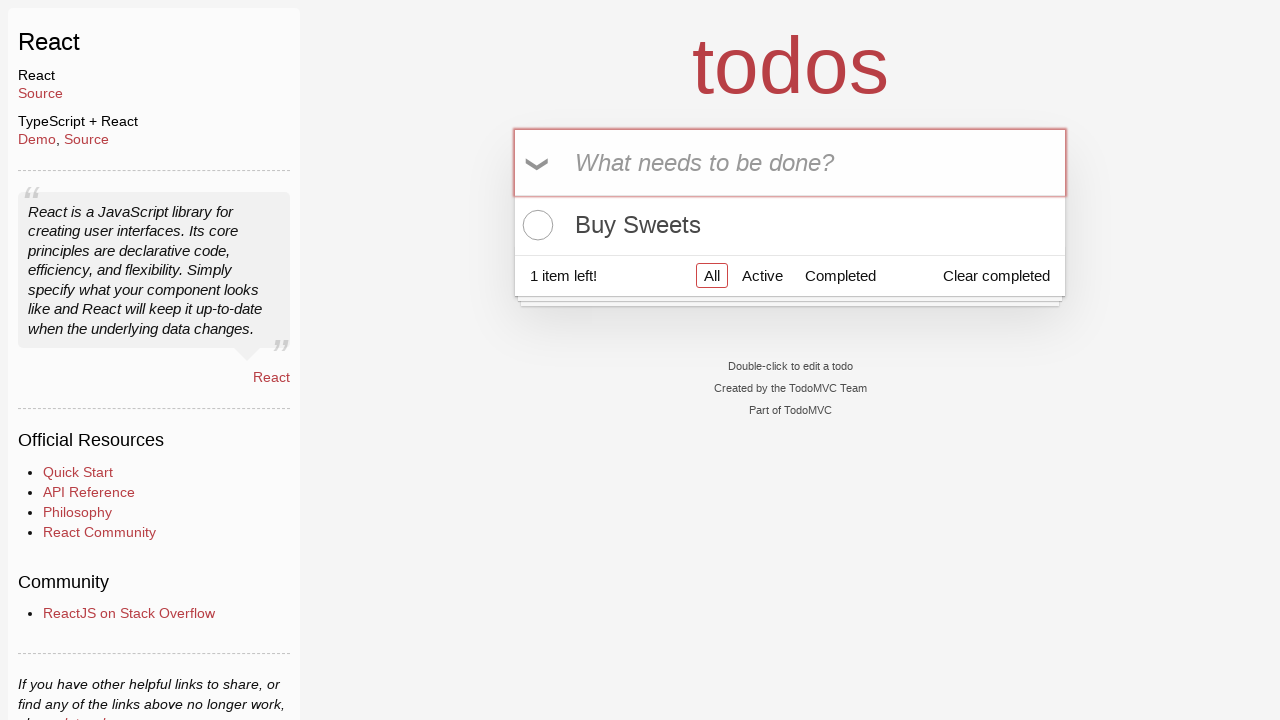

Filled todo input field with 'Walk the dog' on .new-todo
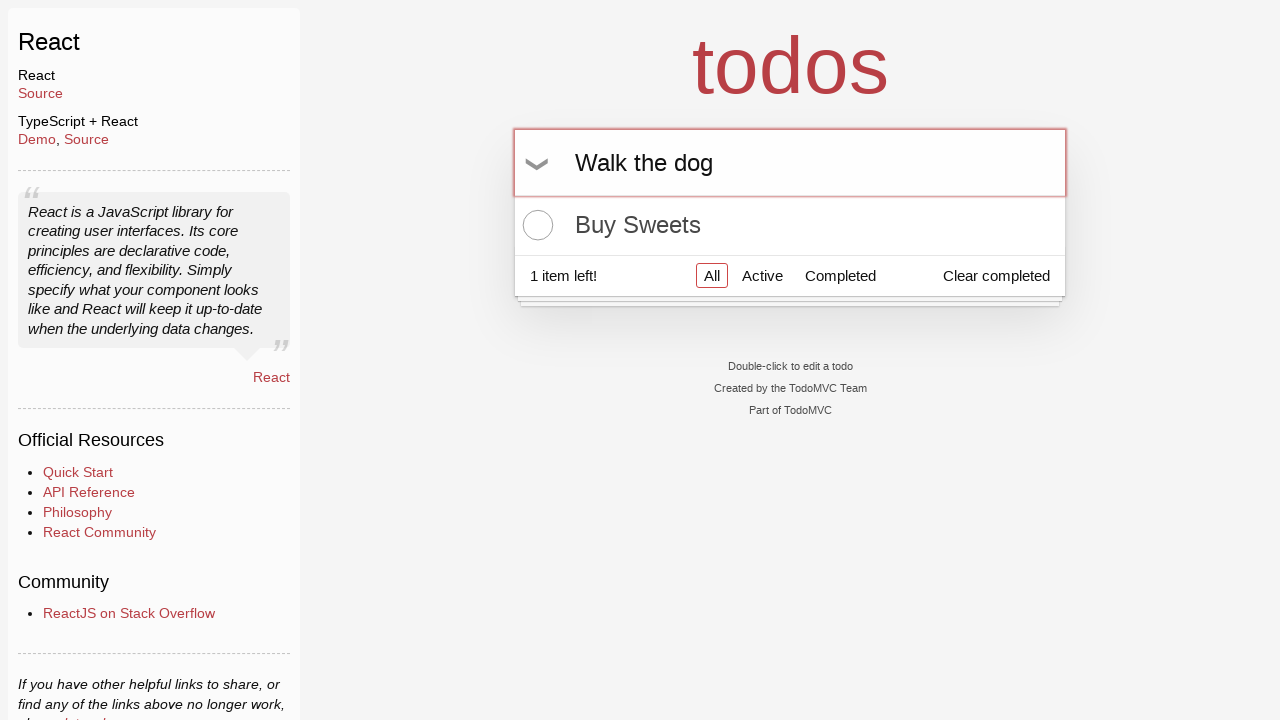

Pressed Enter to add 'Walk the dog' to the todo list on .new-todo
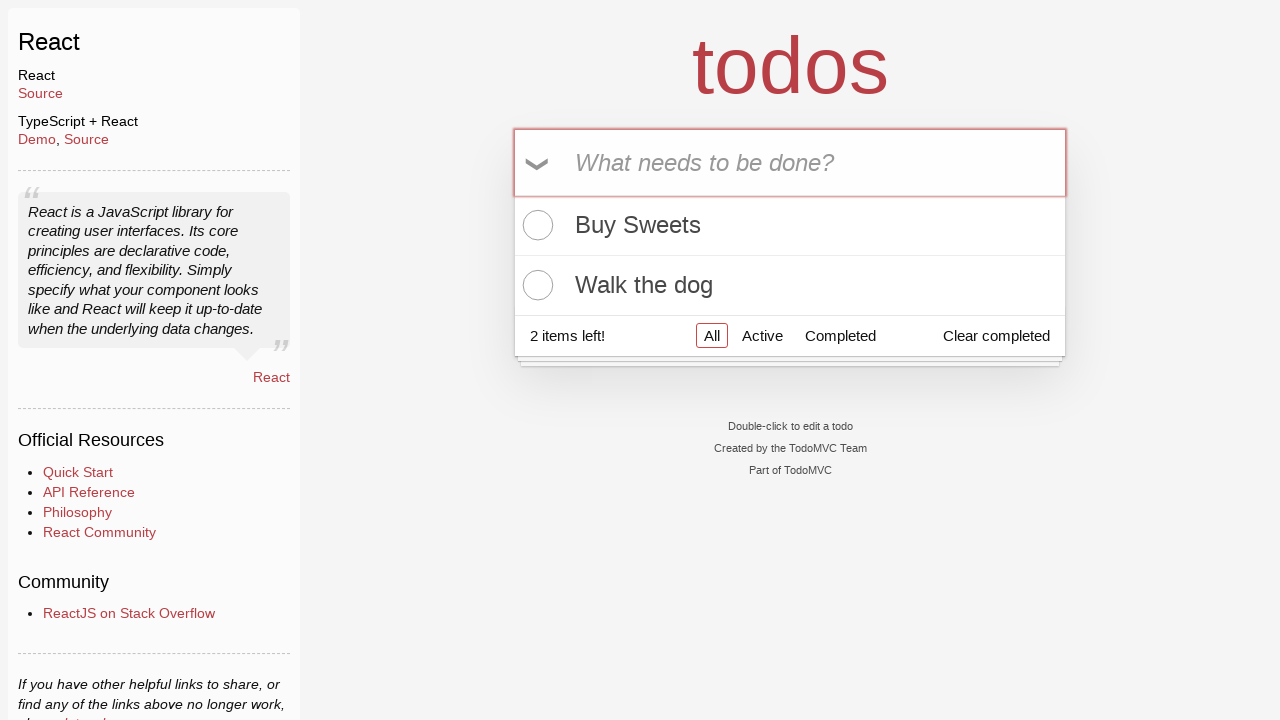

Filled todo input field with 'Talk to Gary' on .new-todo
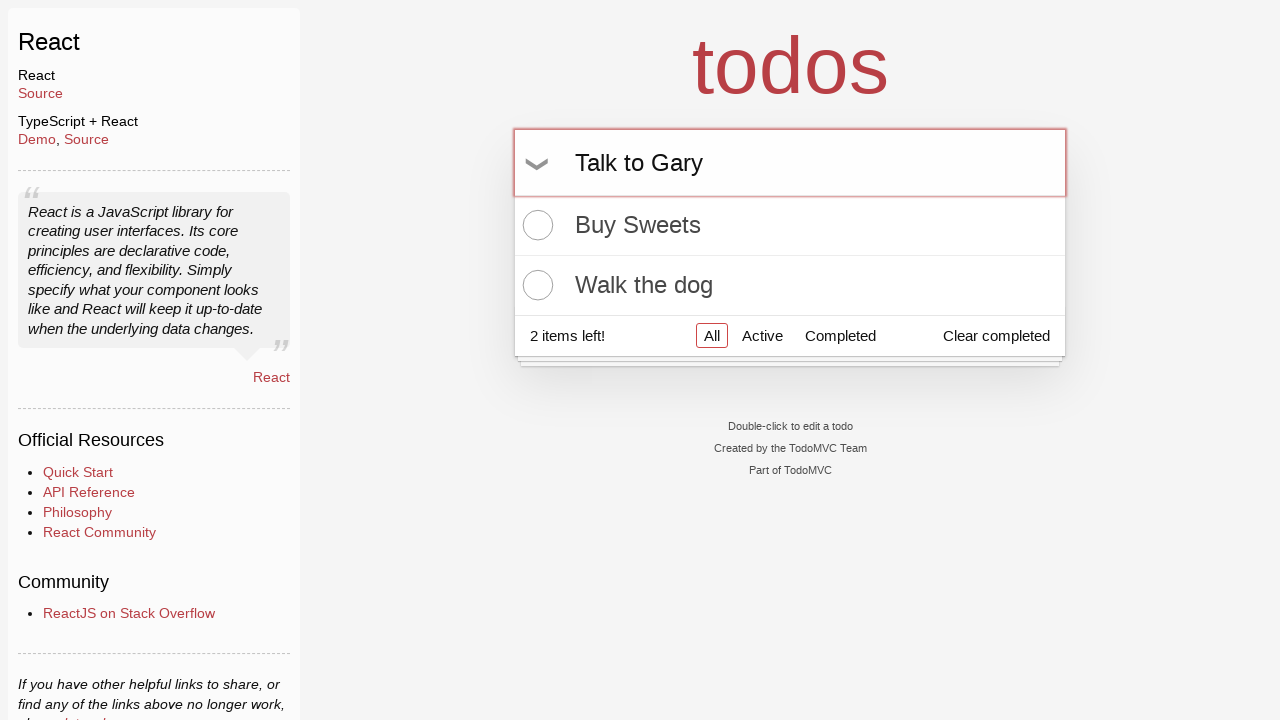

Pressed Enter to add 'Talk to Gary' to the todo list on .new-todo
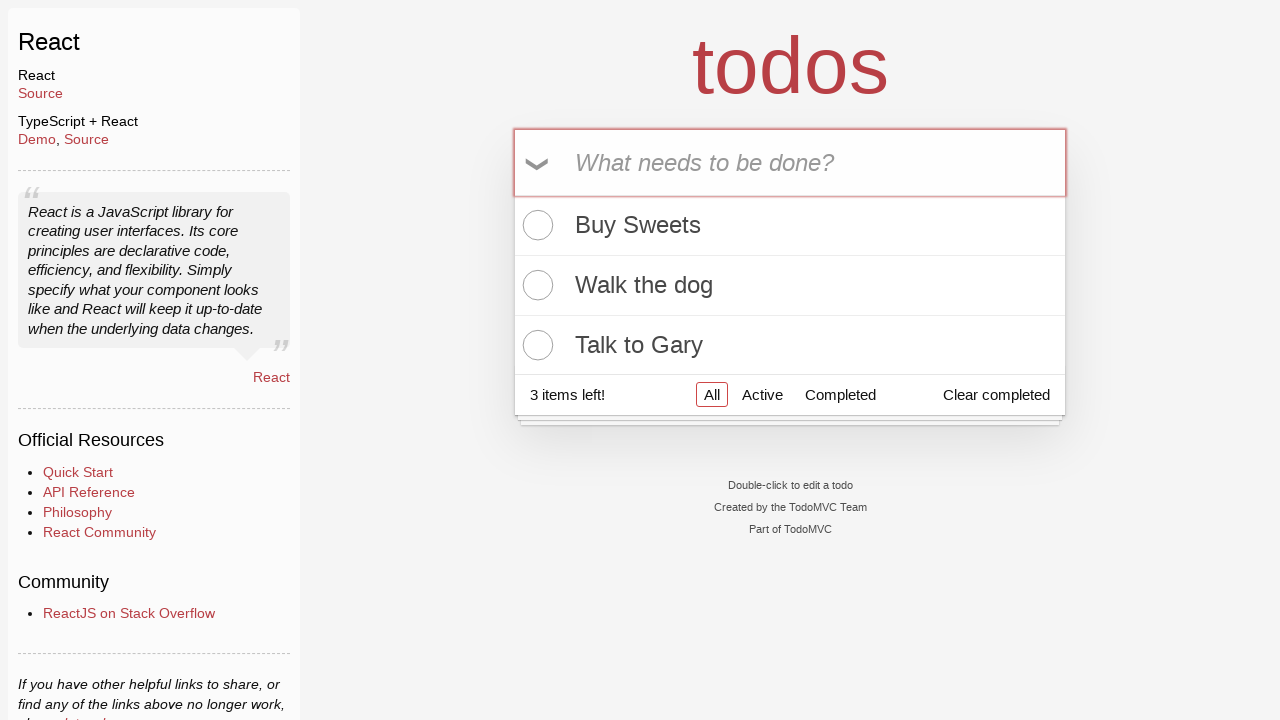

Filled todo input field with 'Return Next items' on .new-todo
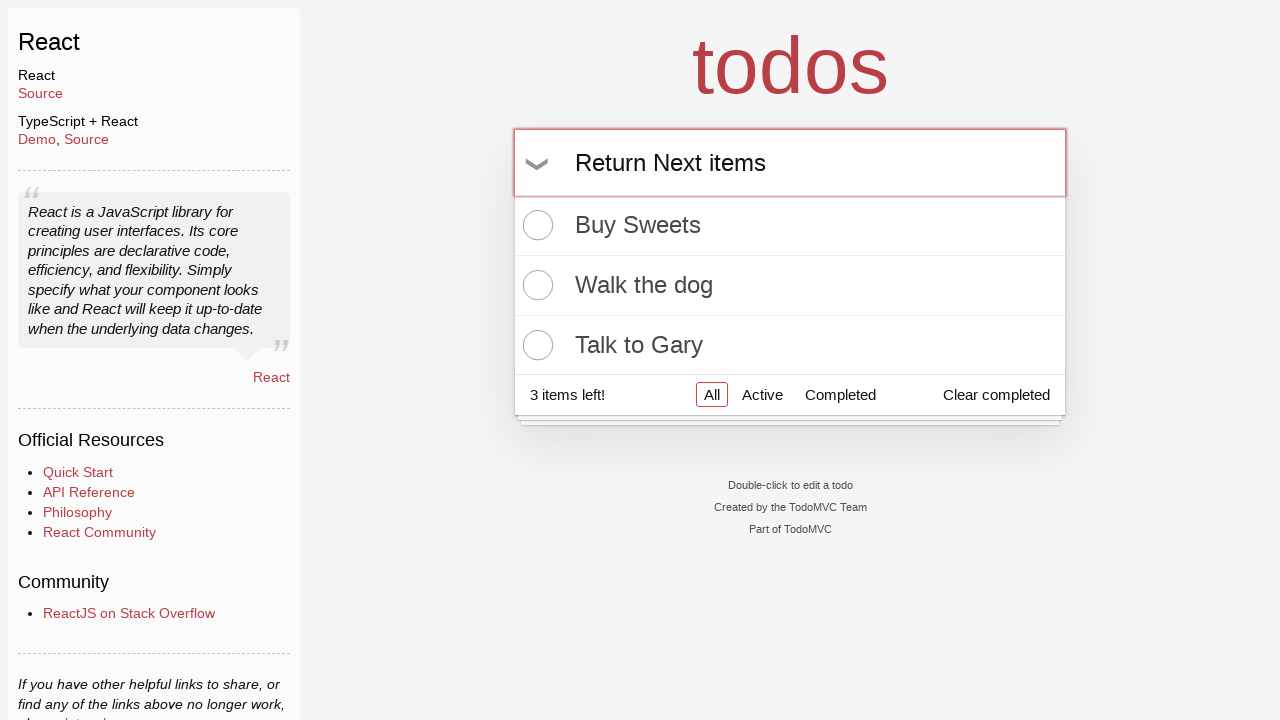

Pressed Enter to add 'Return Next items' to the todo list on .new-todo
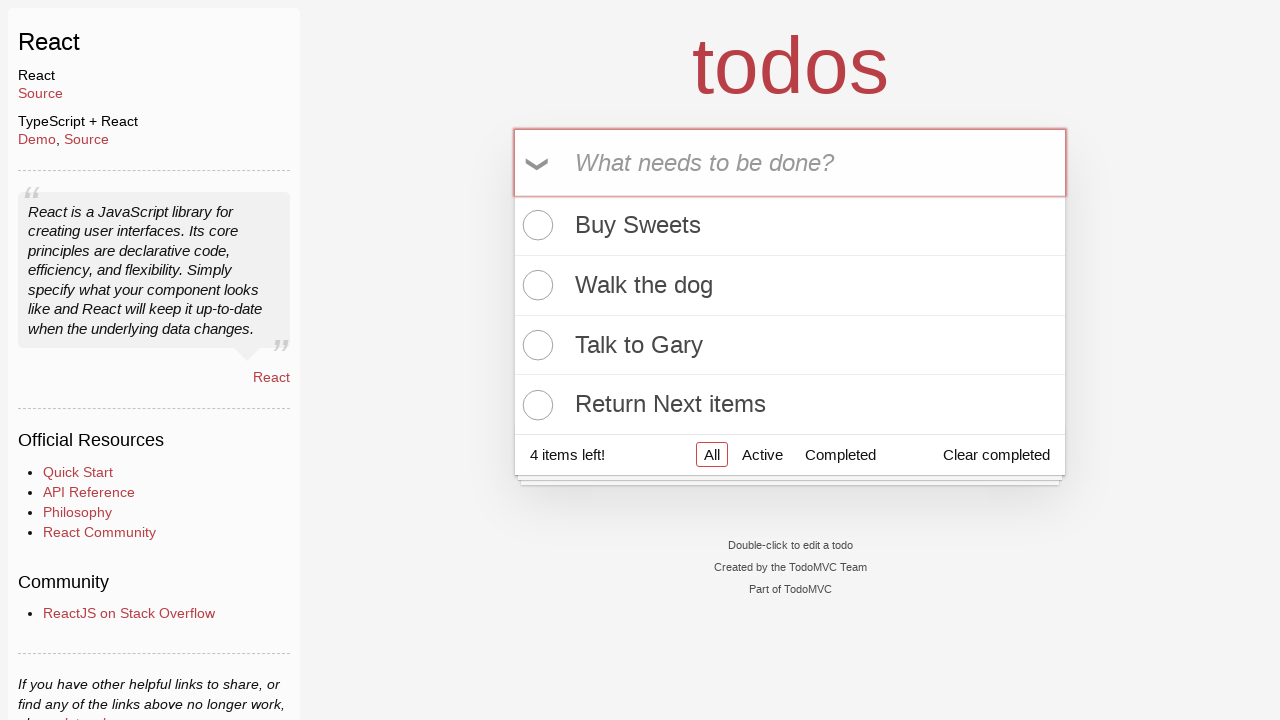

Filled todo input field with 'Read a book' on .new-todo
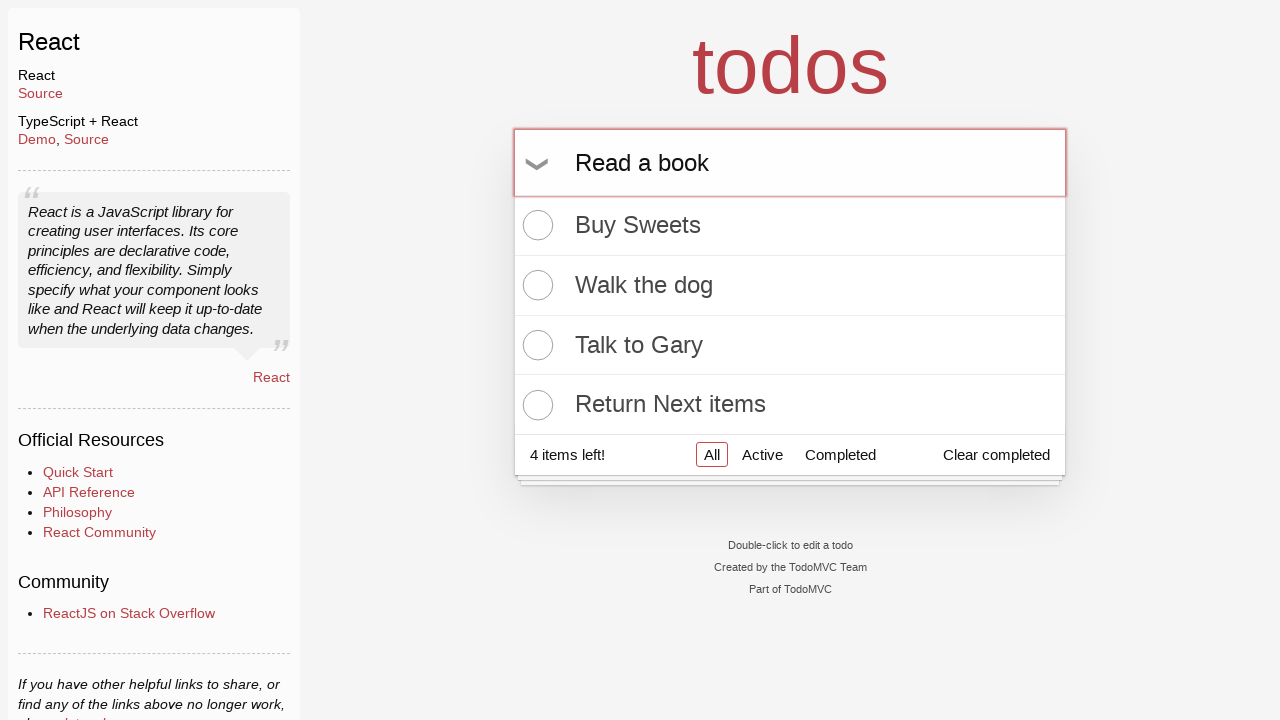

Pressed Enter to add 'Read a book' to the todo list on .new-todo
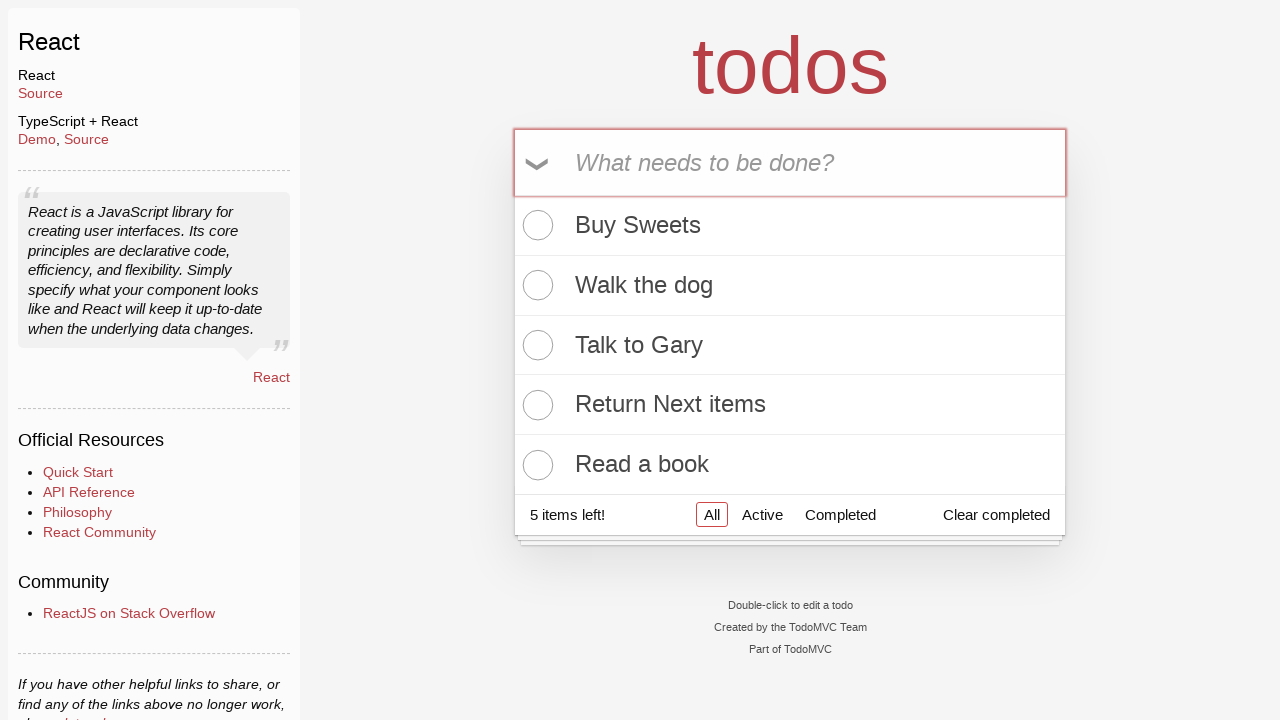

All five todo items are now visible in the list
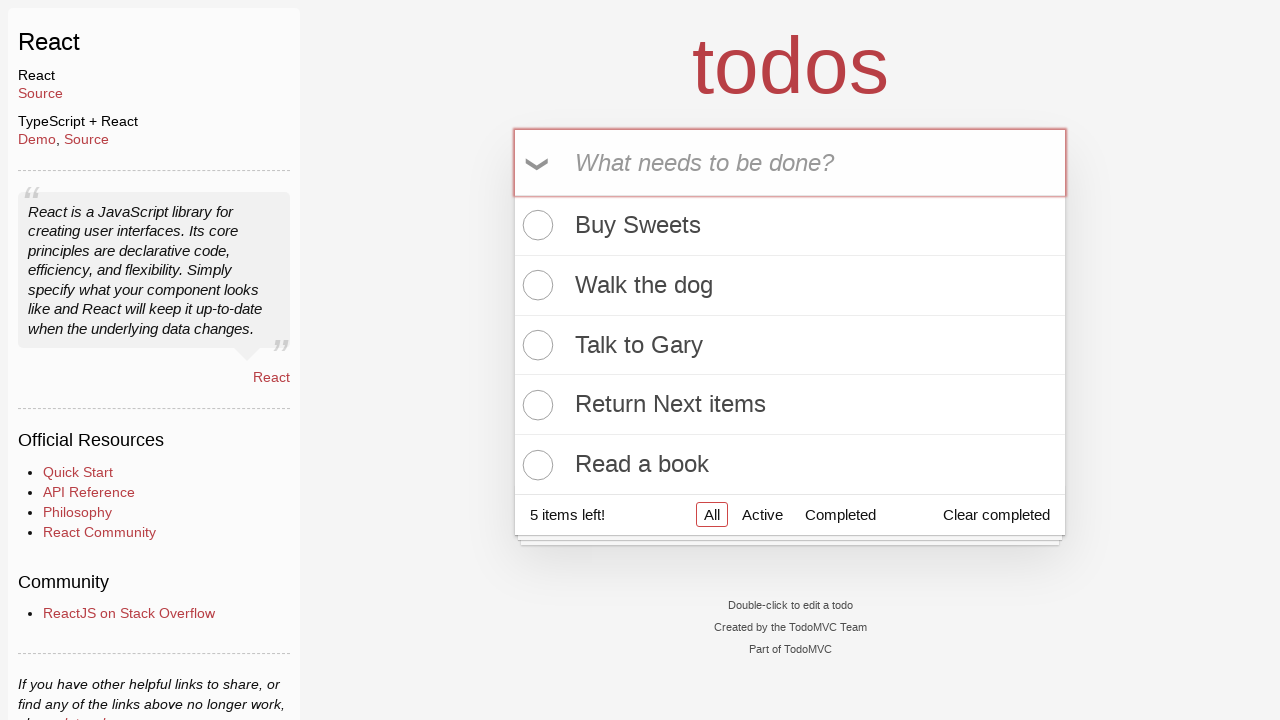

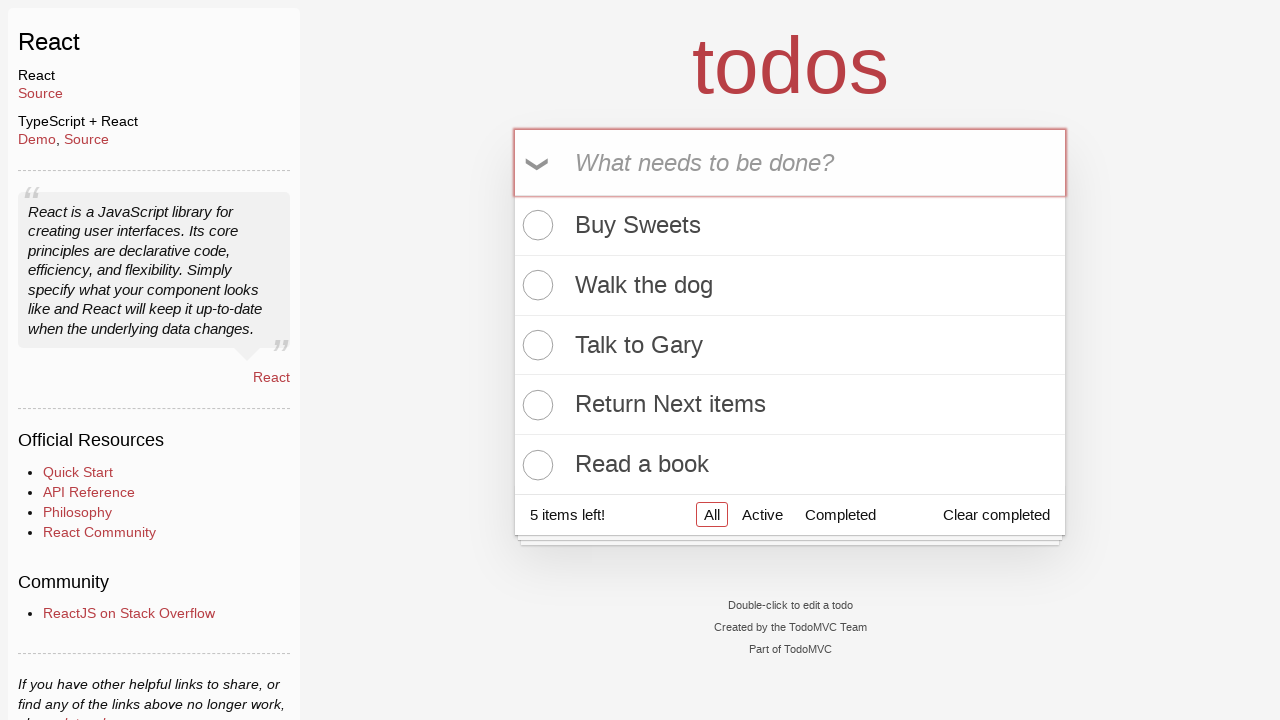